Tests browser window resize functionality by navigating to Flipkart and setting the window to a specific dimension (300x500 pixels)

Starting URL: https://www.flipkart.com/

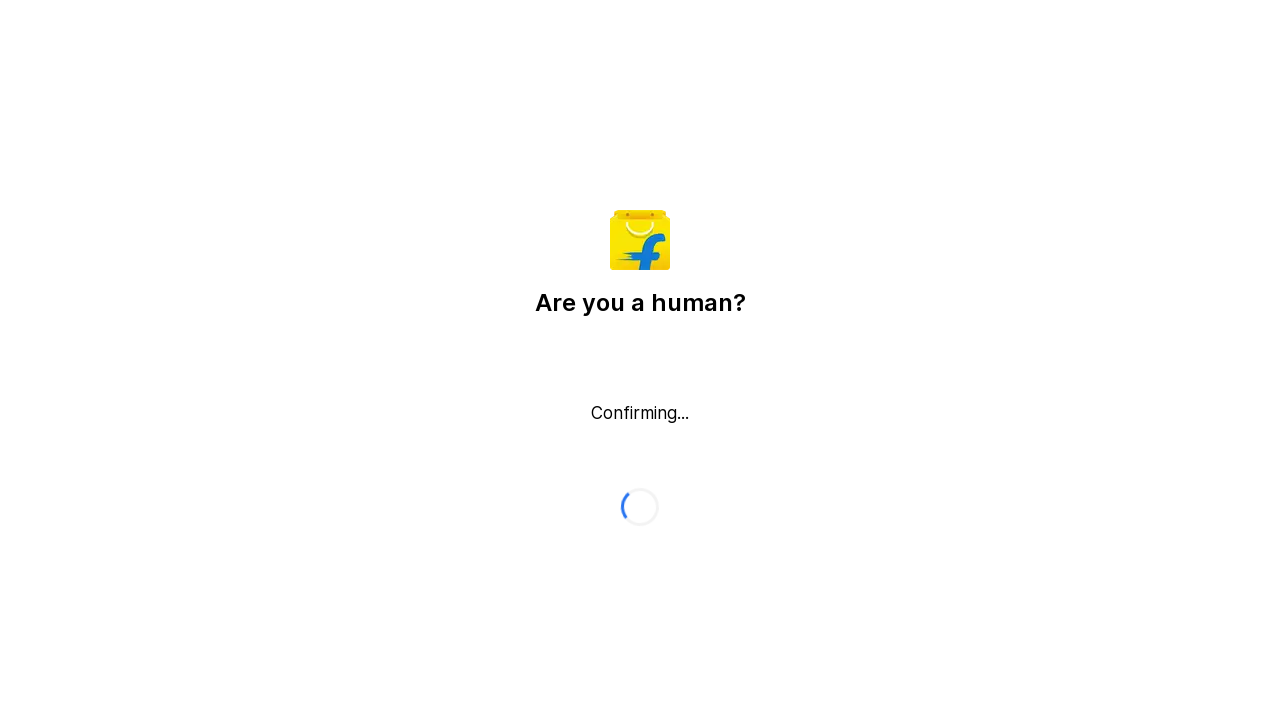

Navigated to Flipkart homepage
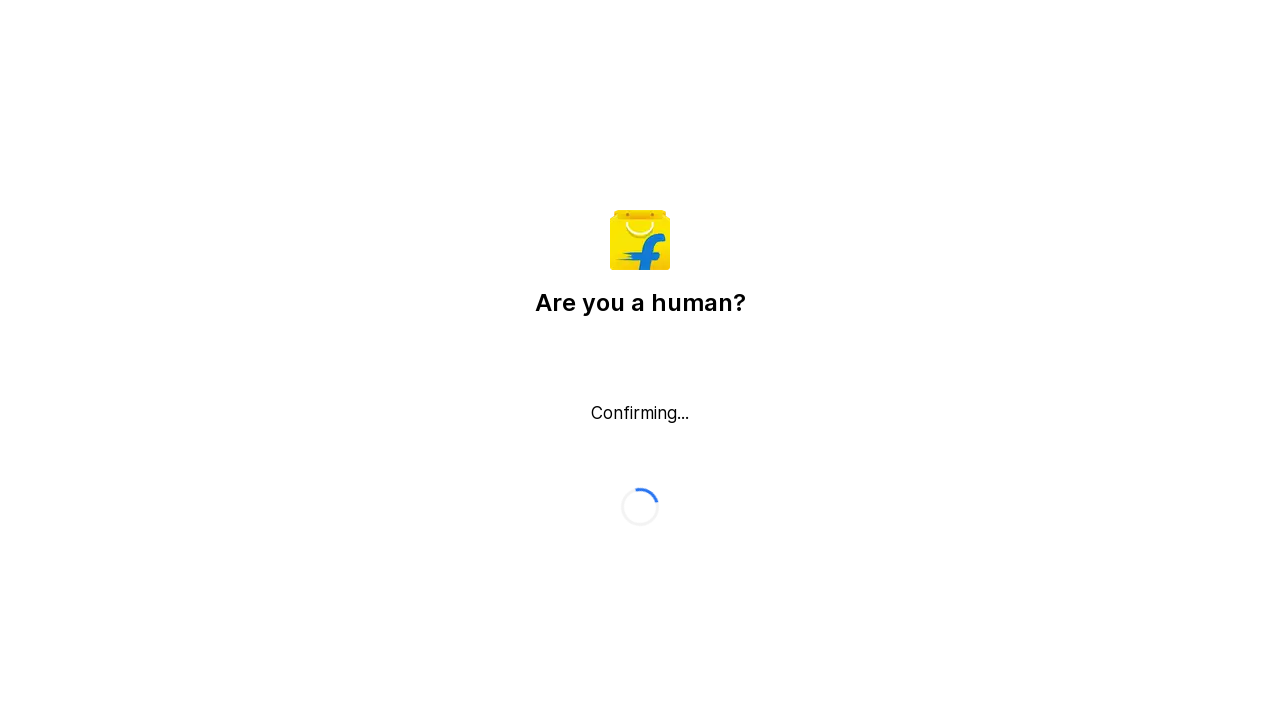

Set browser window size to 300x500 pixels
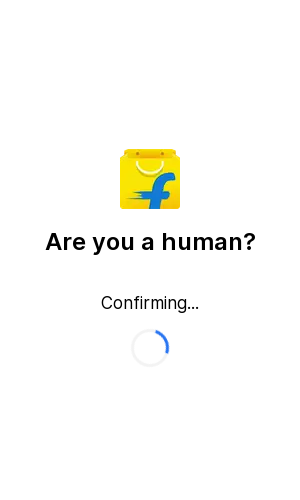

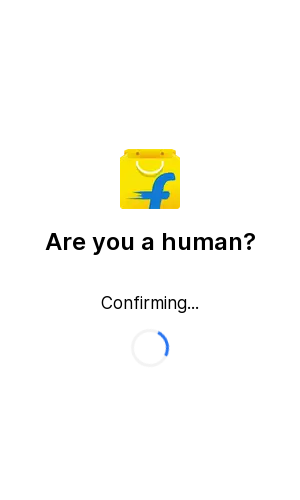